Tests explicit wait functionality by waiting for elements to be visible/clickable, then interacting with a name field, Wikipedia search input, and start button on a test automation practice site.

Starting URL: https://testautomationpractice.blogspot.com/

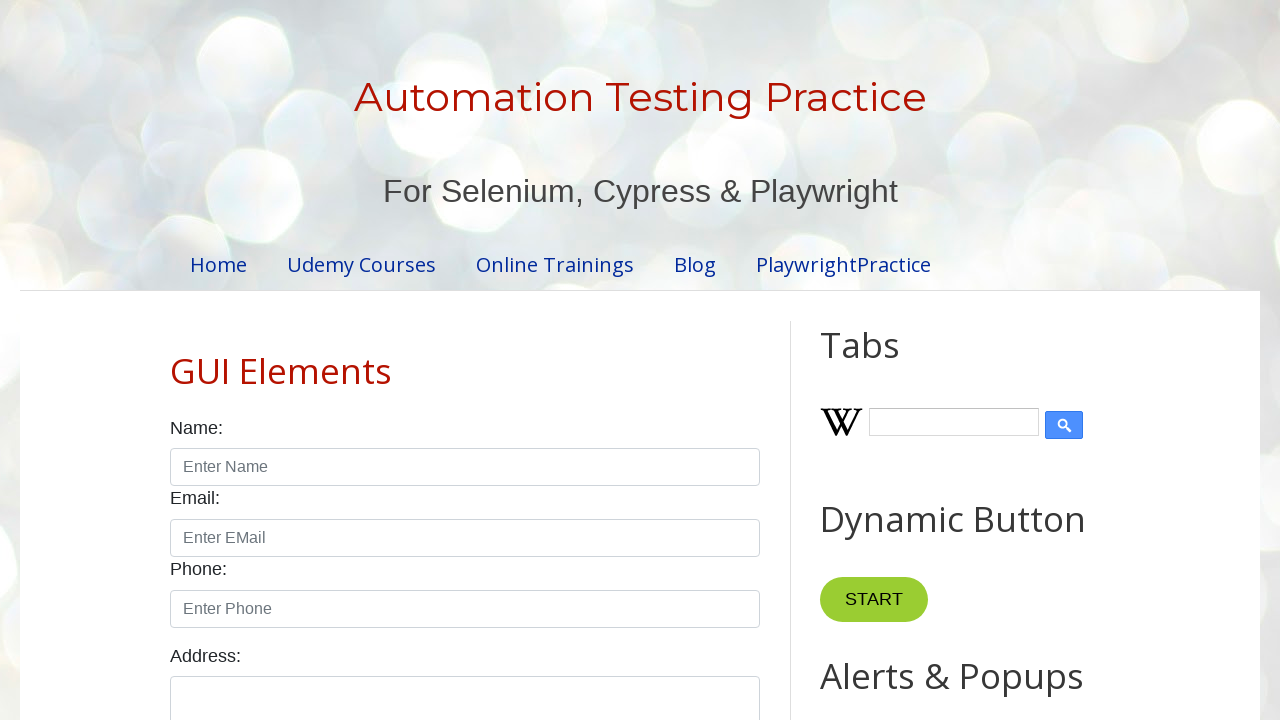

Waited for name input field to be visible
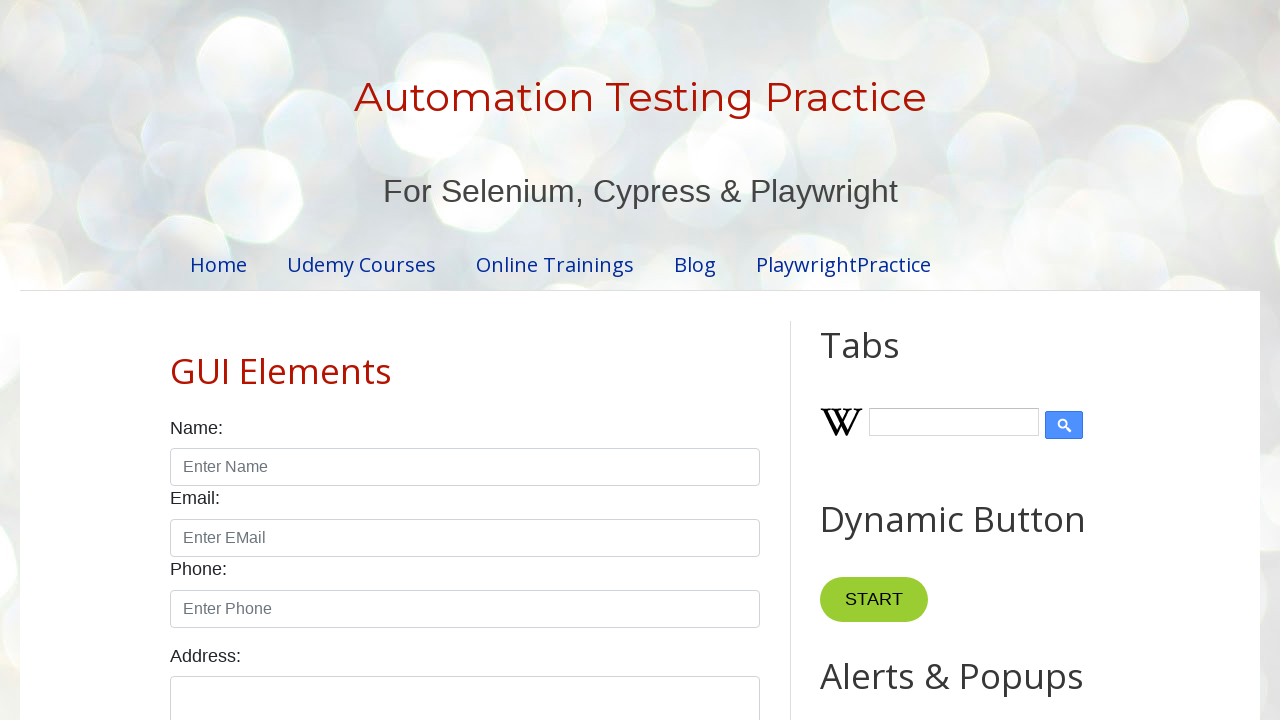

Clicked on name input field at (465, 467) on #name
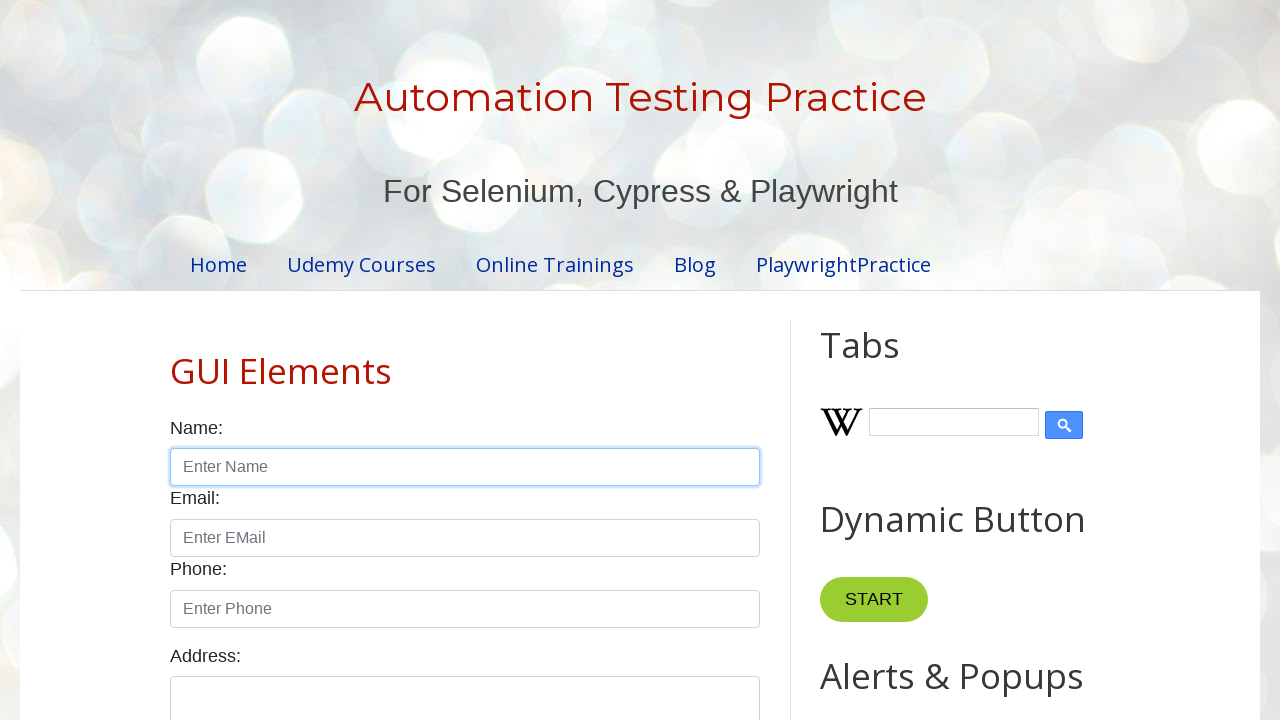

Verified name input element is enabled
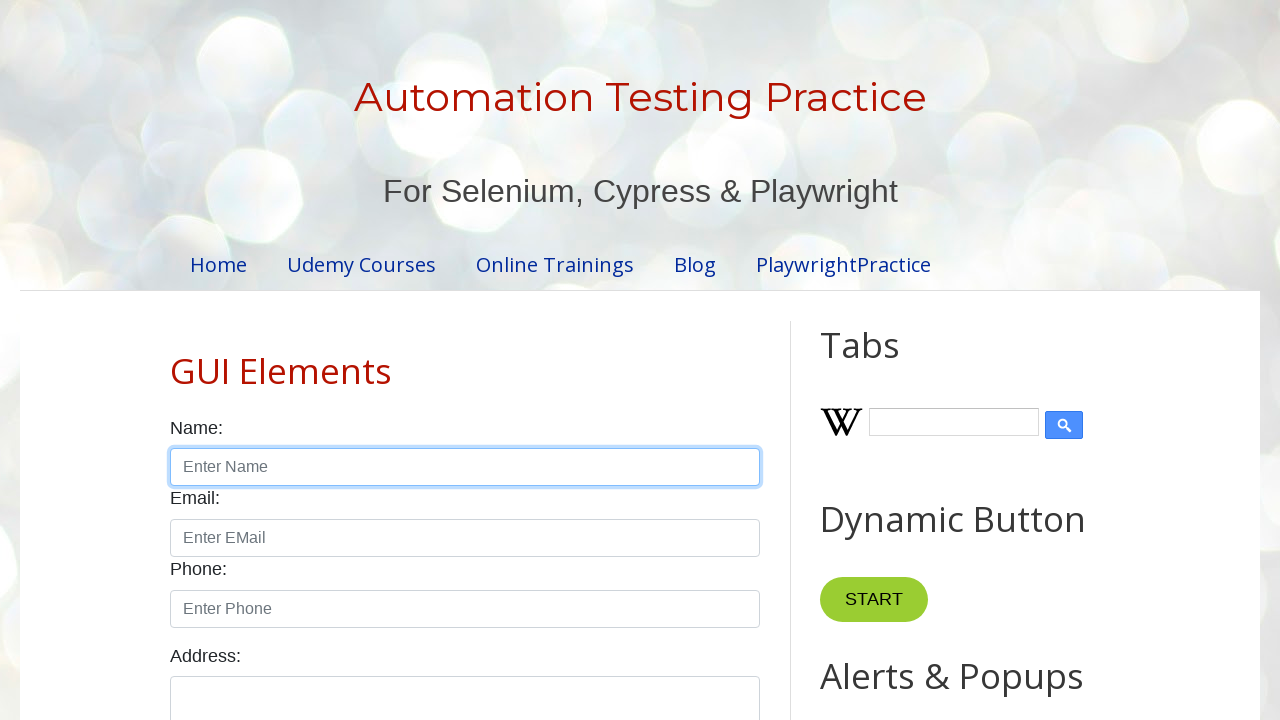

Waited for Wikipedia search input field to be visible
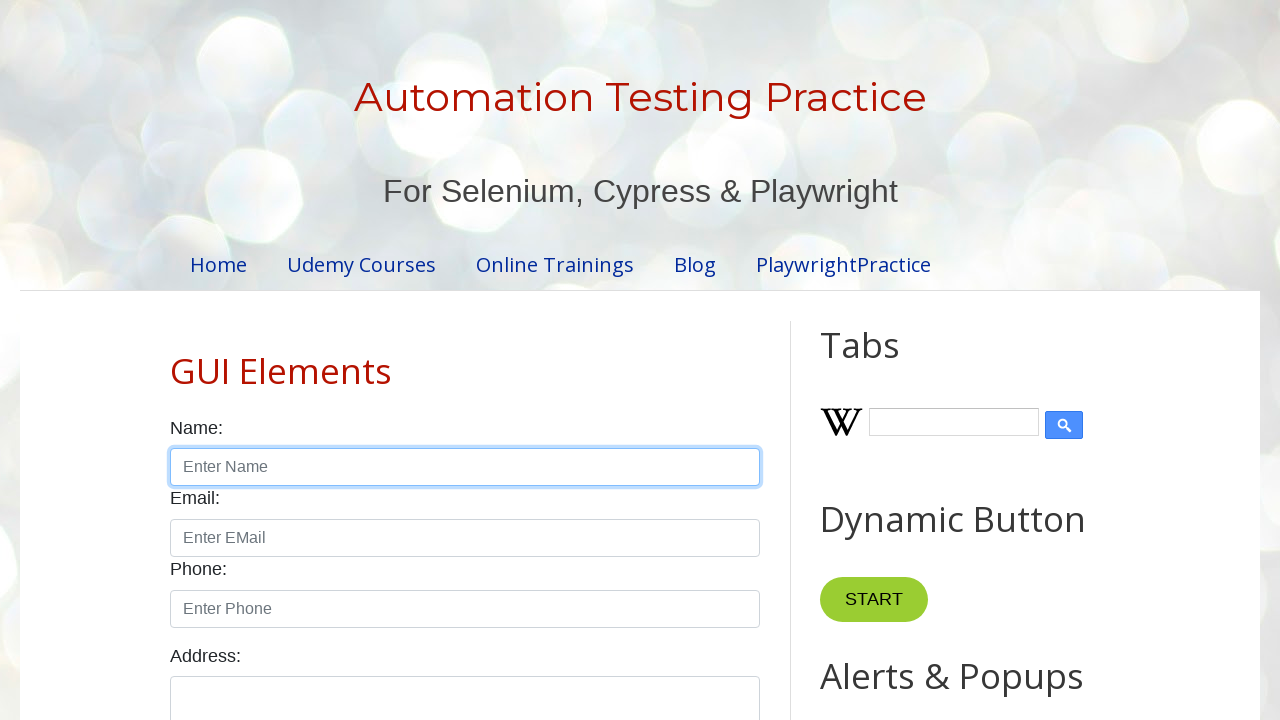

Filled Wikipedia search input with 'Explicit Wait' on #Wikipedia1_wikipedia-search-input
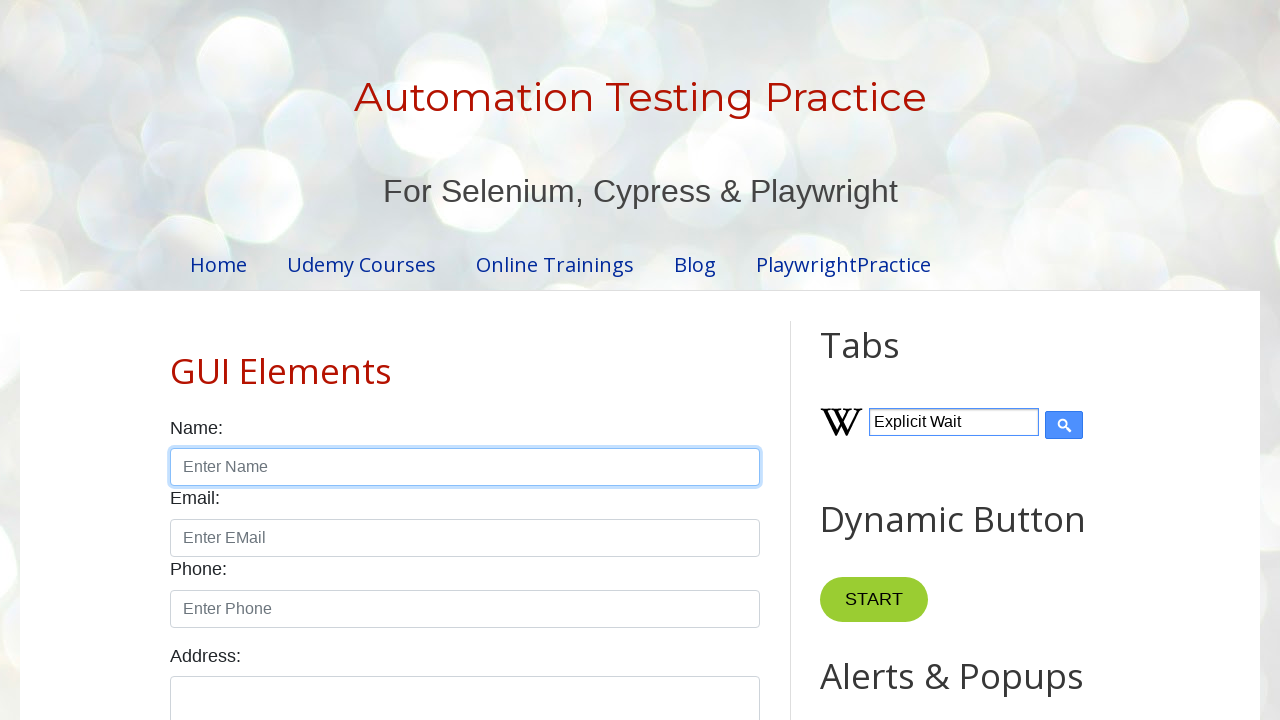

Waited for start button to be visible
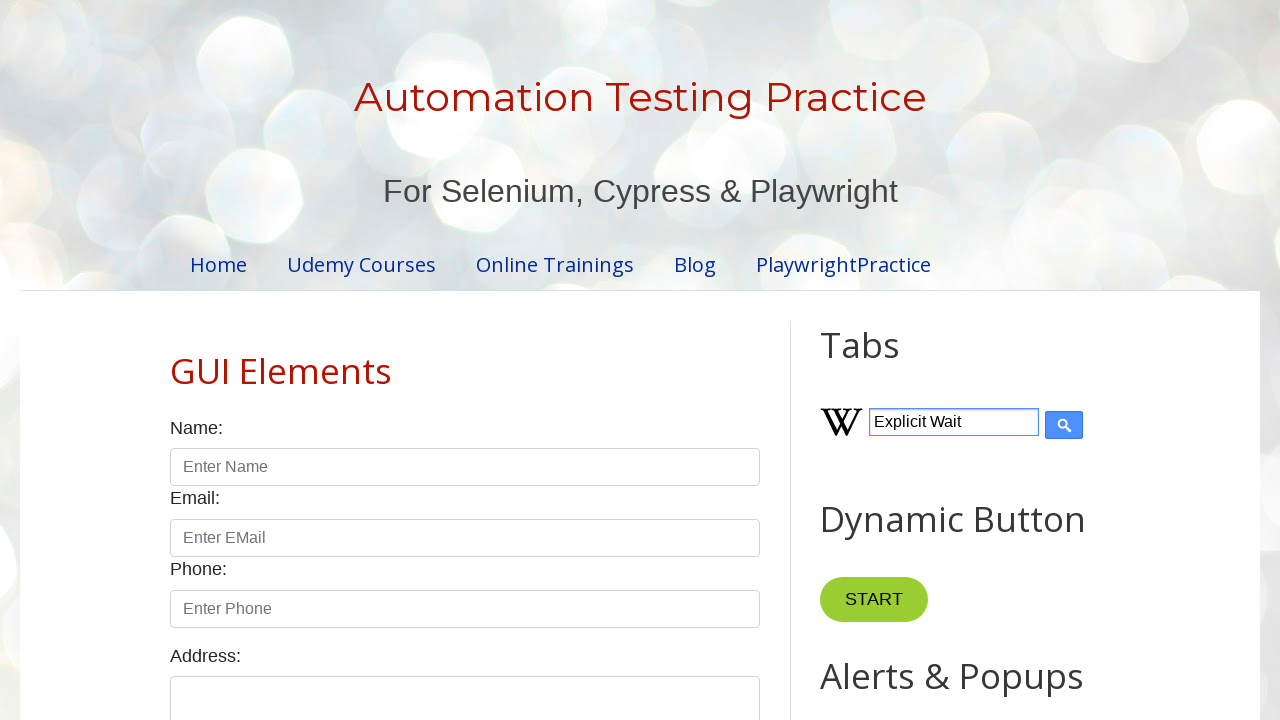

Clicked start button to execute explicit wait test at (874, 600) on button[name='start']
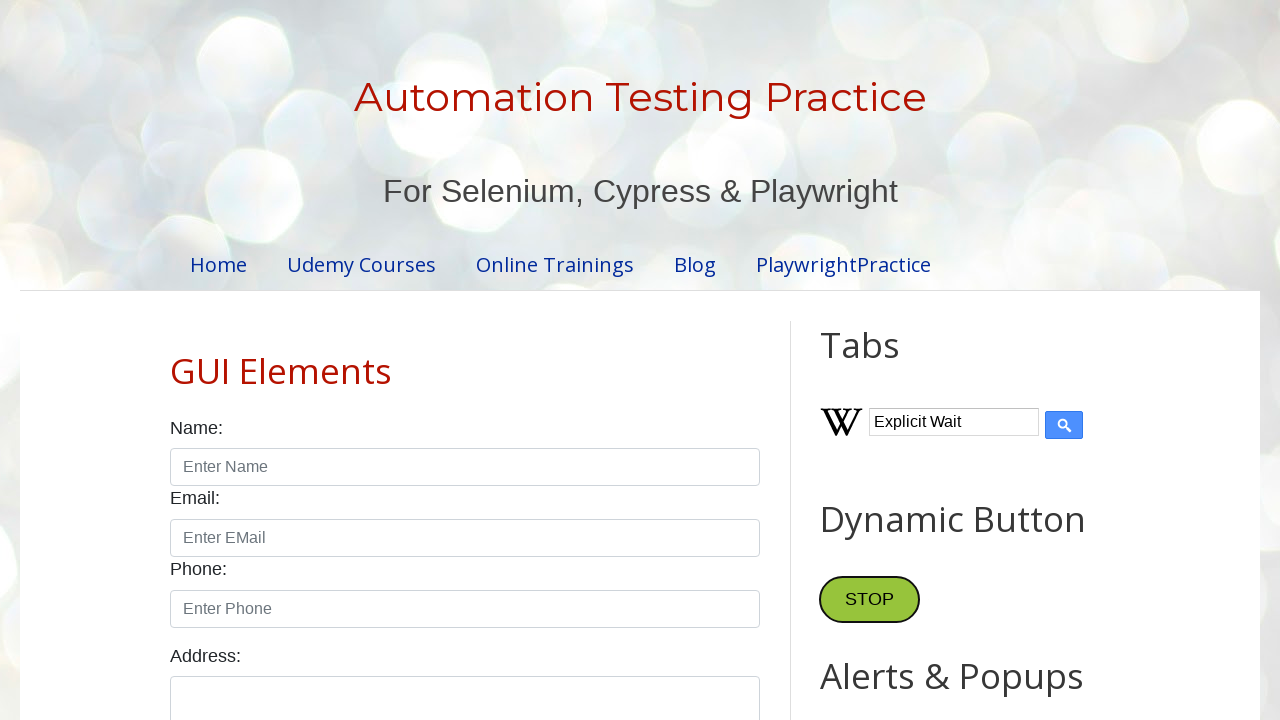

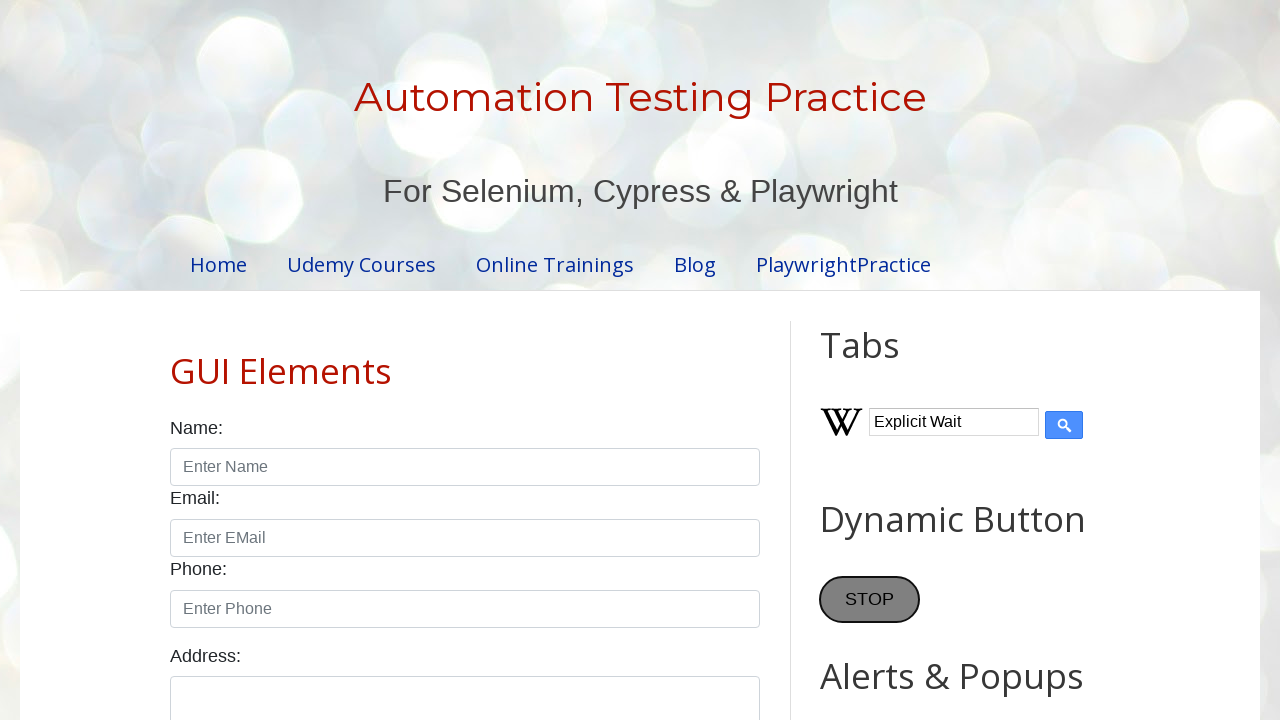